Tests various Playwright assertions on a TodoMVC app by adding a todo item, checking/unchecking it, filtering by active items, and clearing completed items.

Starting URL: https://demo.playwright.dev/todomvc

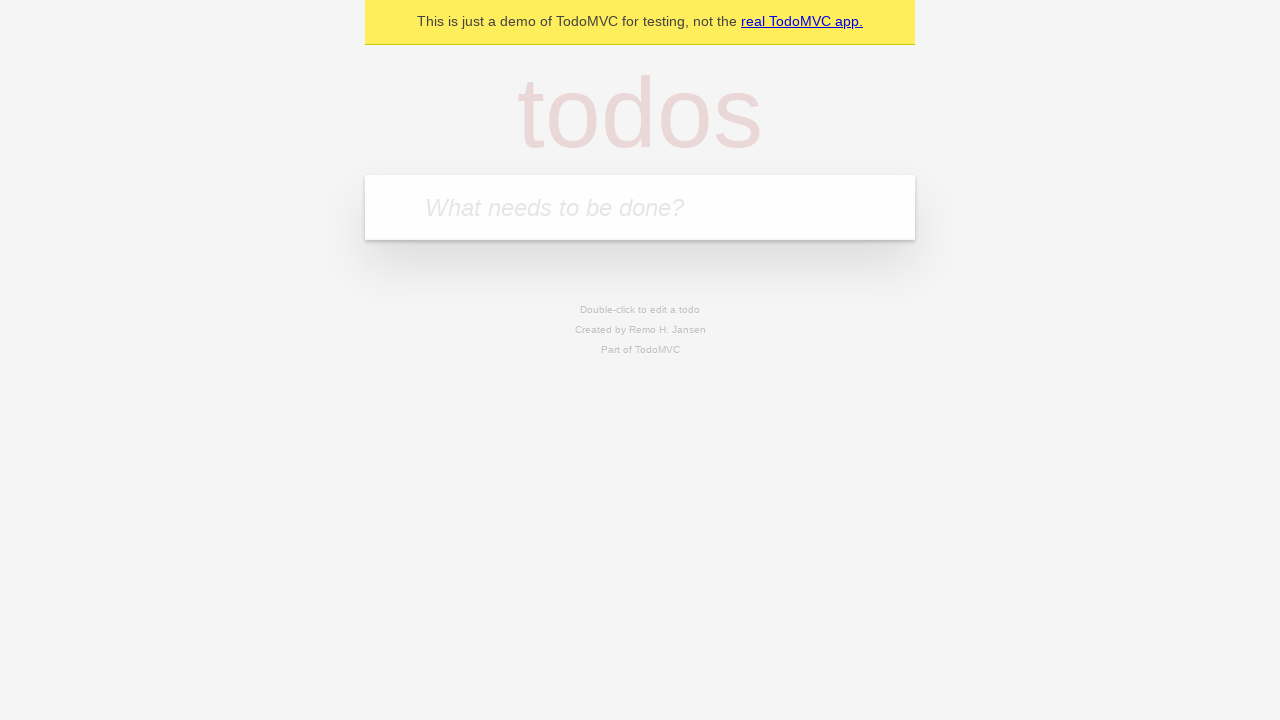

Filled todo input with 'Buy milk' on input.new-todo
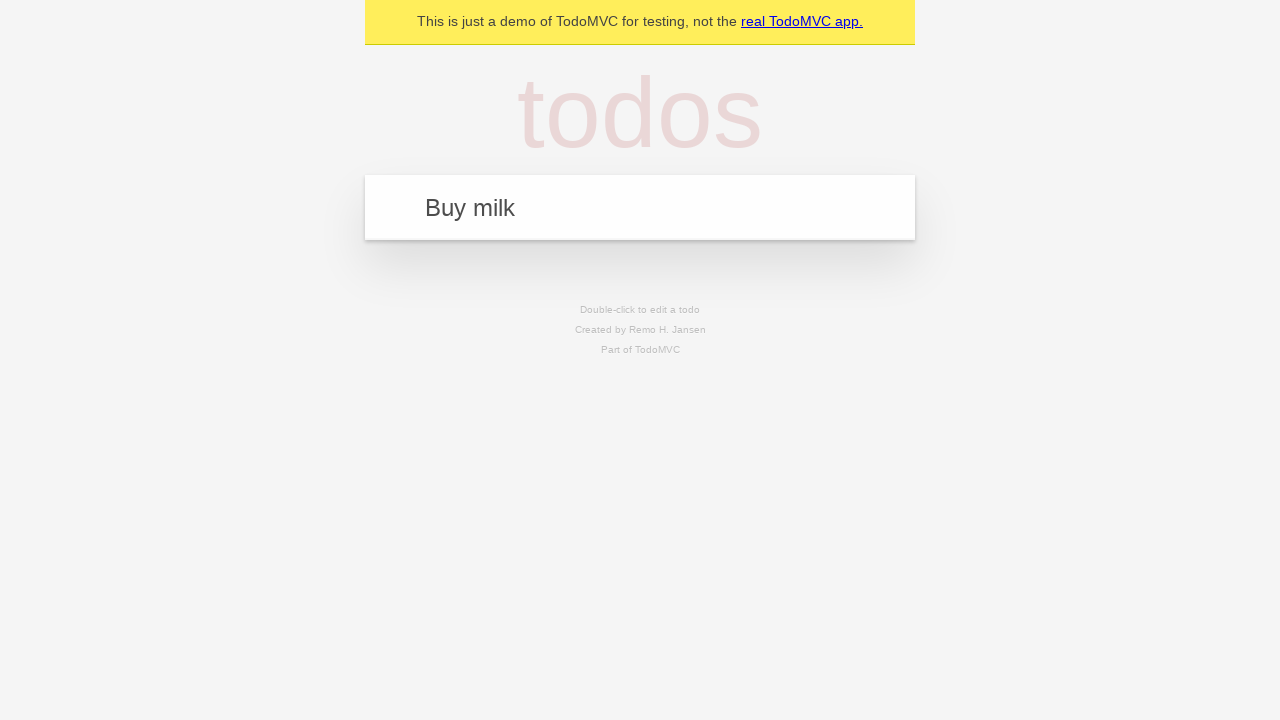

Pressed Enter to submit the todo item on input.new-todo
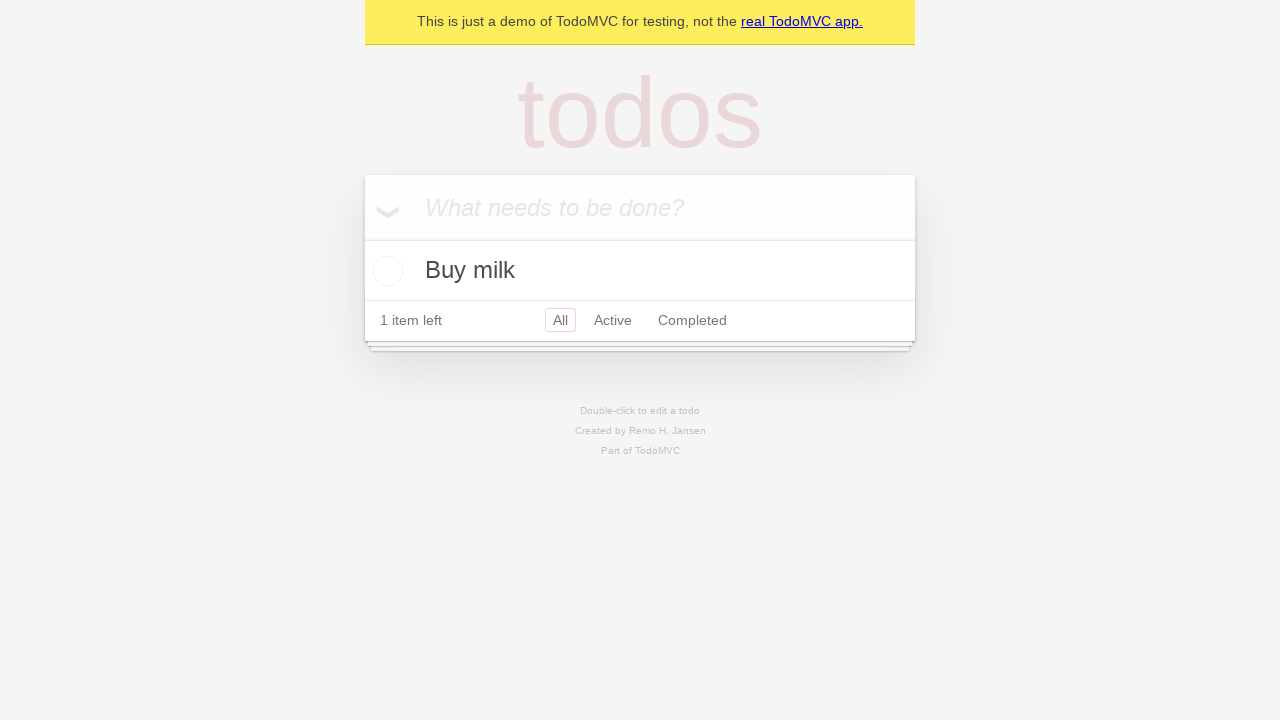

Todo item appeared in the list
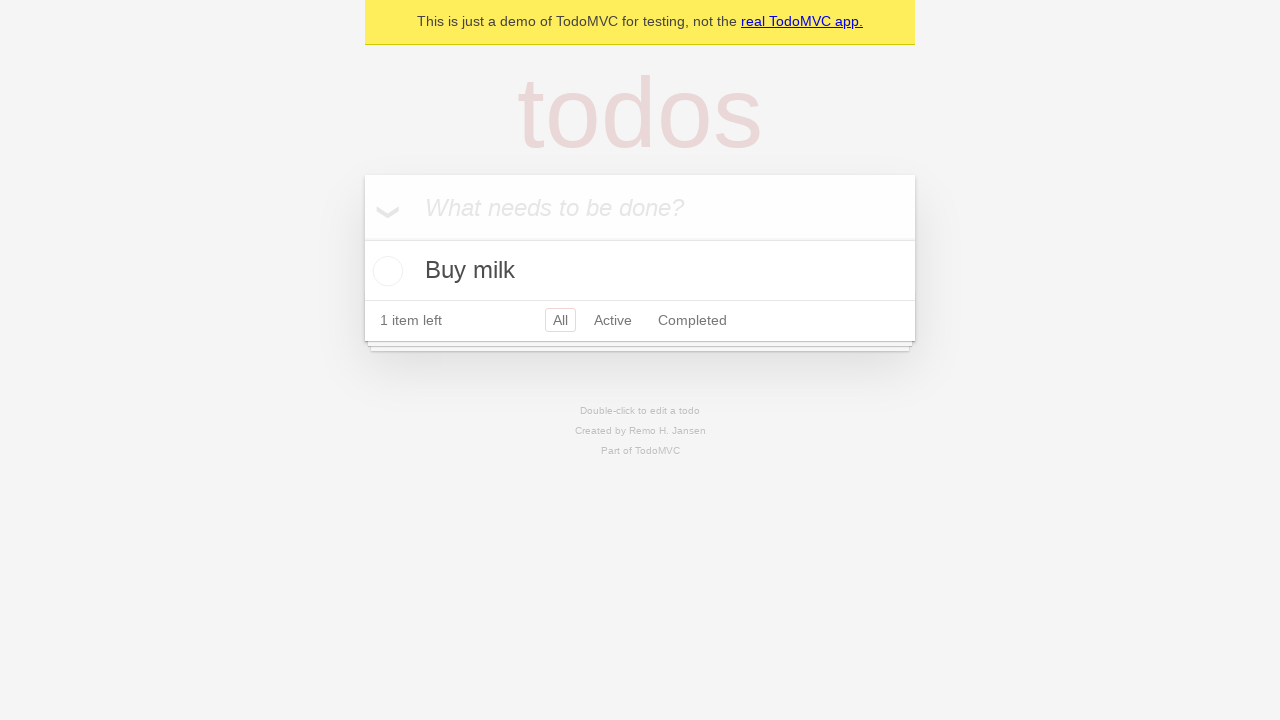

Checked the todo item checkbox at (362, 238) on div input[type="checkbox"]
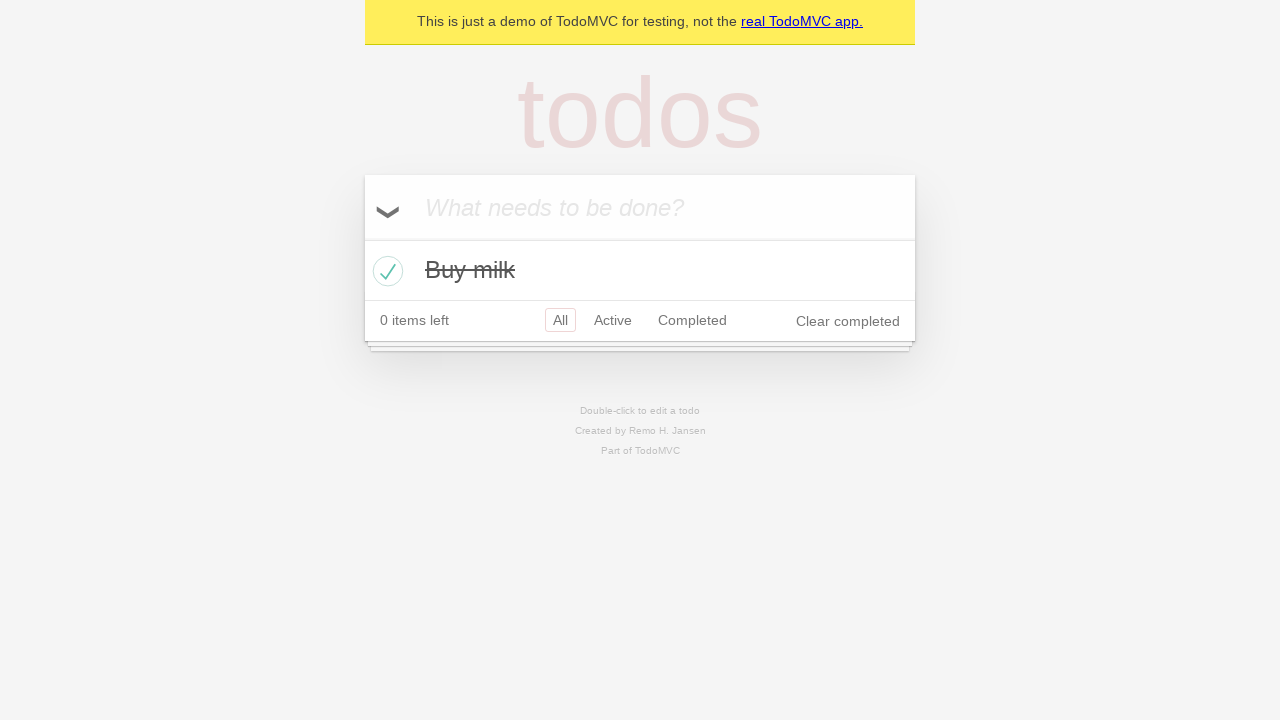

Clicked Active filter to show only active items at (613, 320) on text=Active
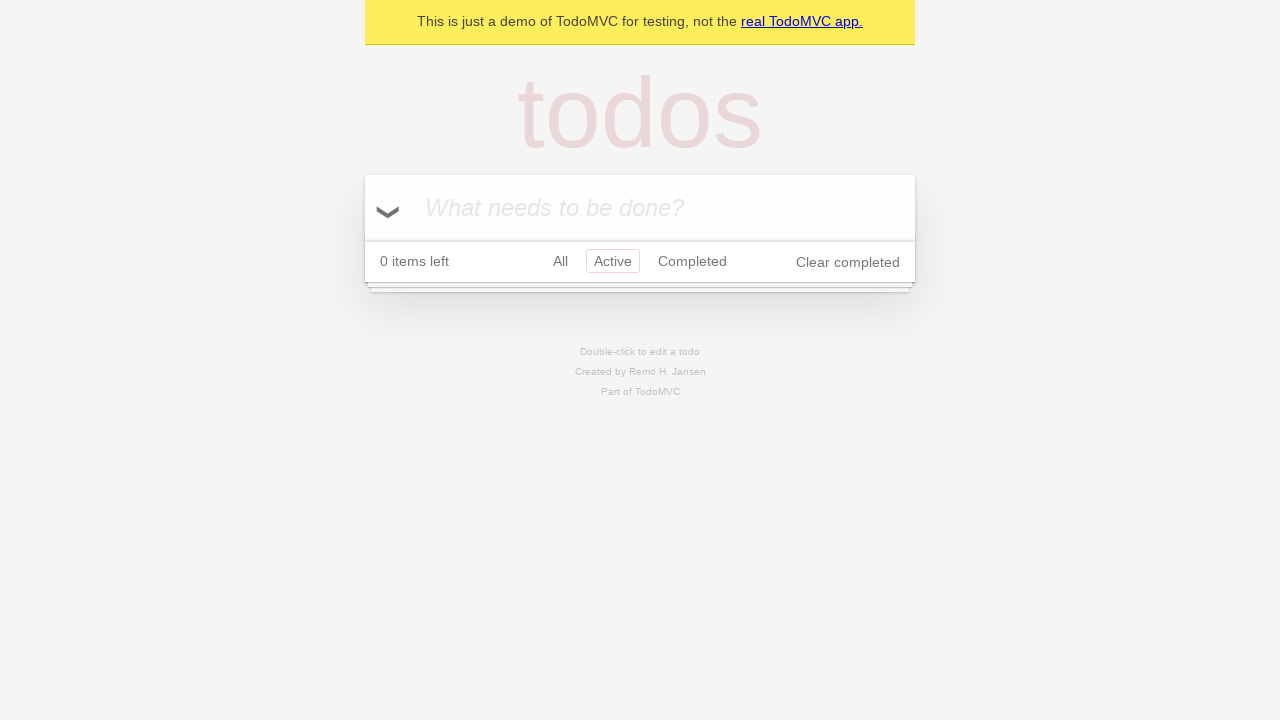

Clicked Clear completed to remove checked items at (848, 262) on text=Clear completed
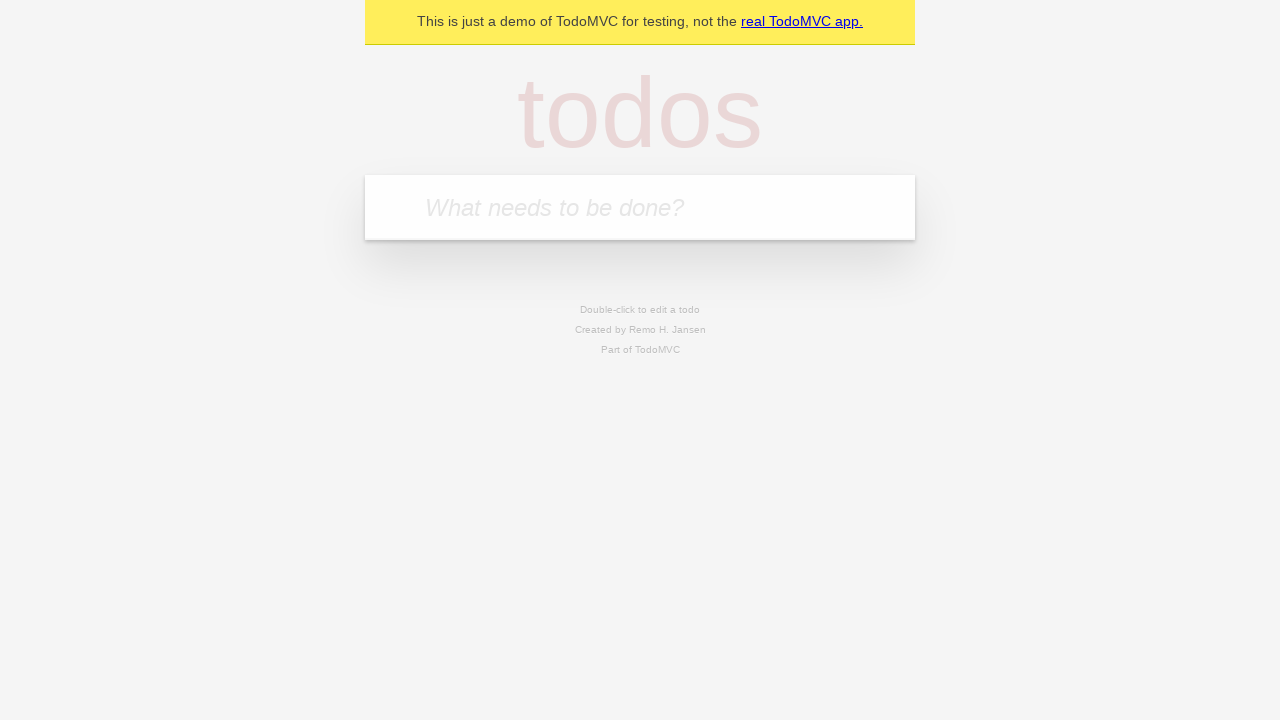

Main todo section disappeared after clearing completed items
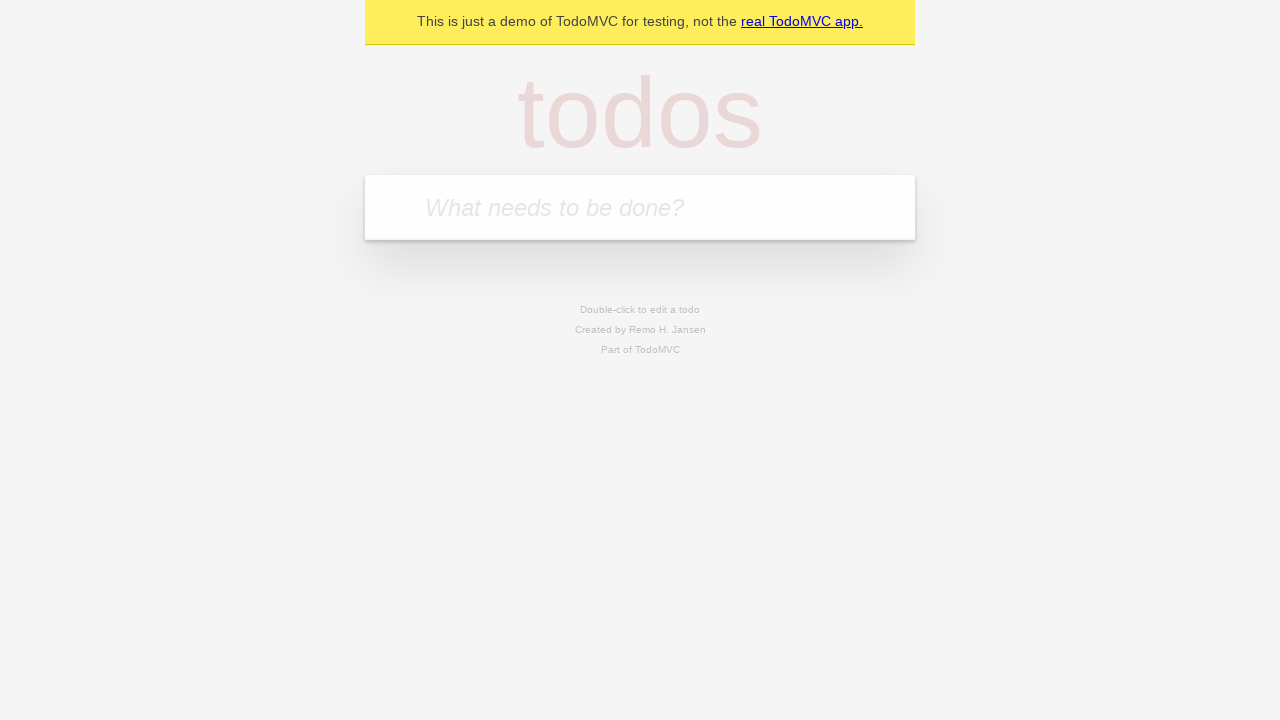

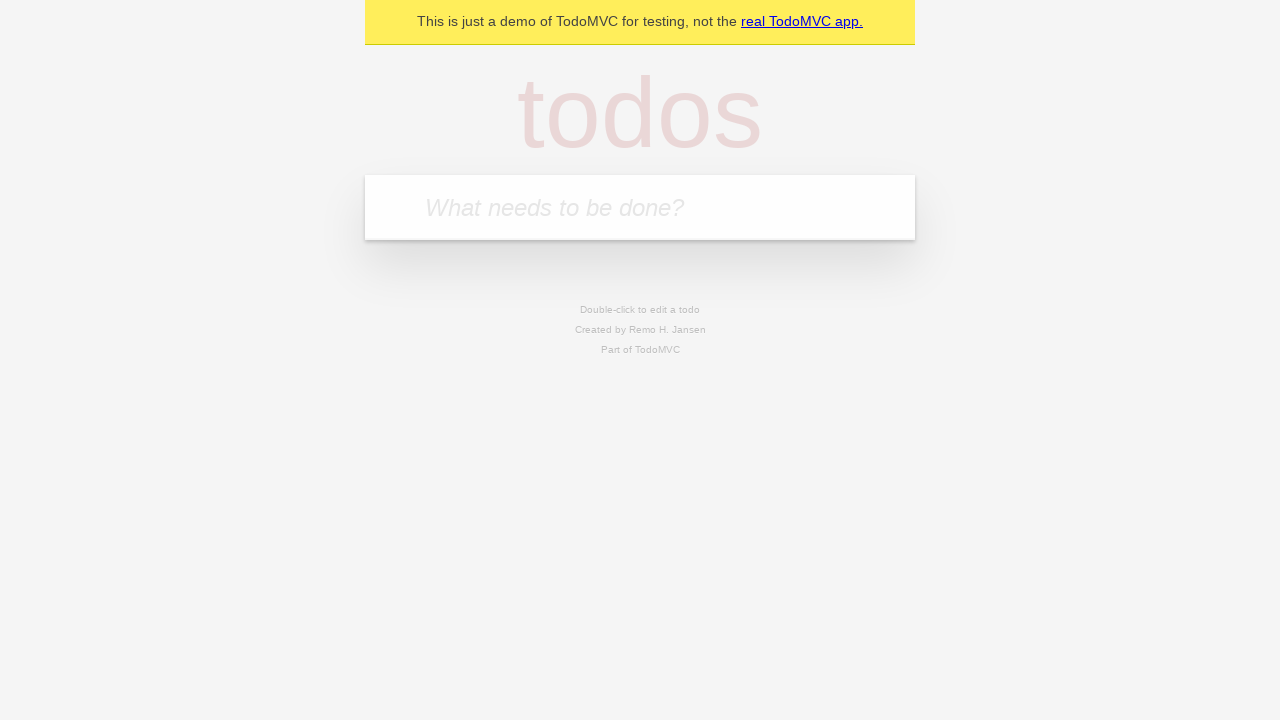